Navigates to the Rahul Shetty Academy Selenium Practice page to verify the page loads successfully

Starting URL: https://rahulshettyacademy.com/seleniumPractise/#/

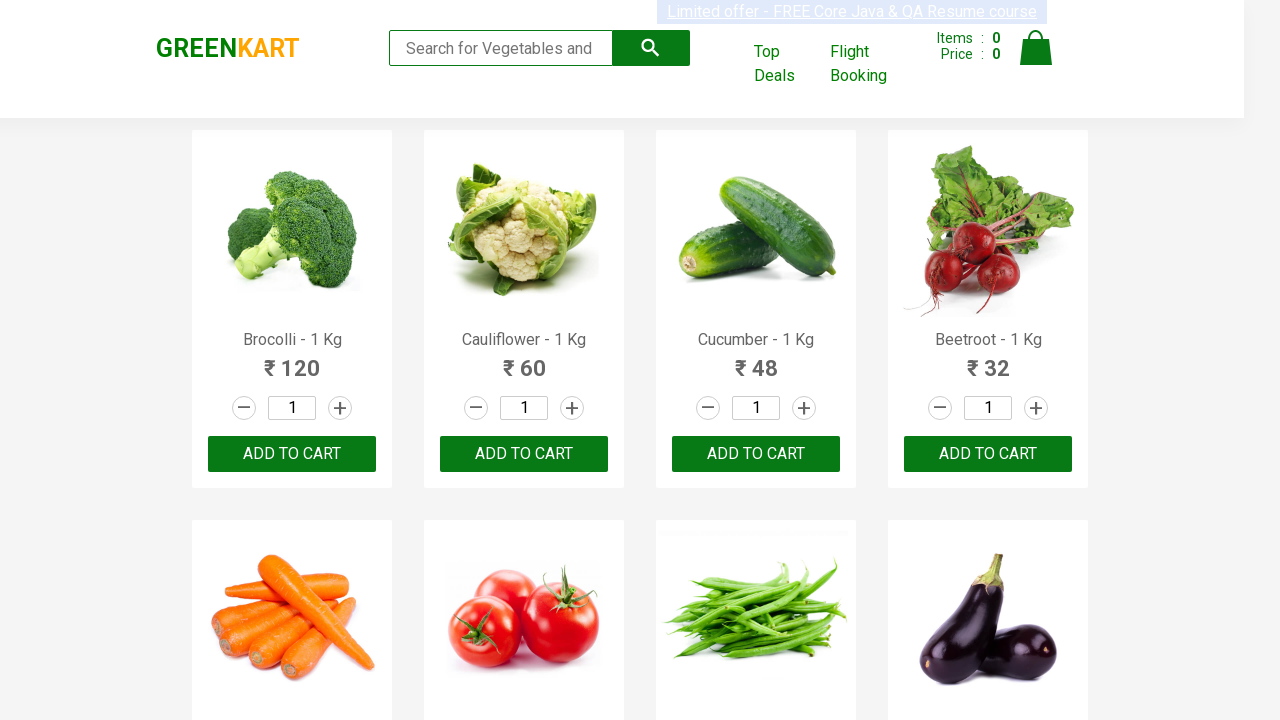

Waited for page to fully load (networkidle)
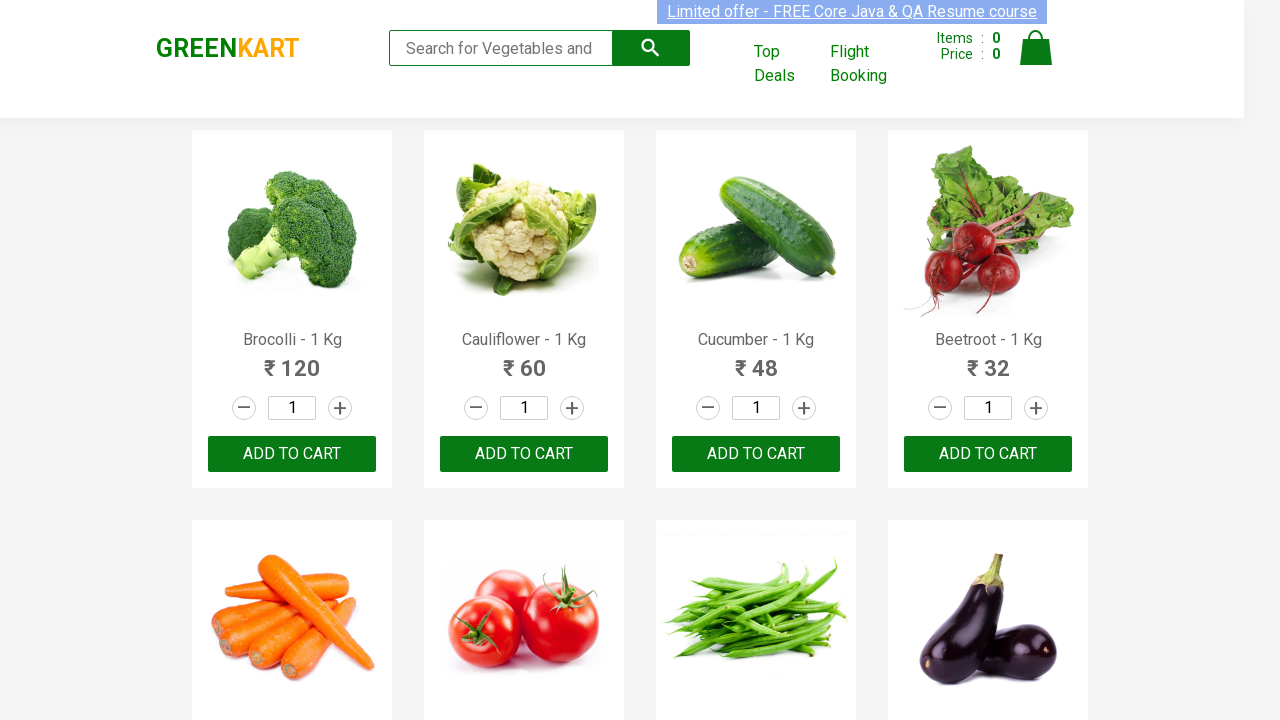

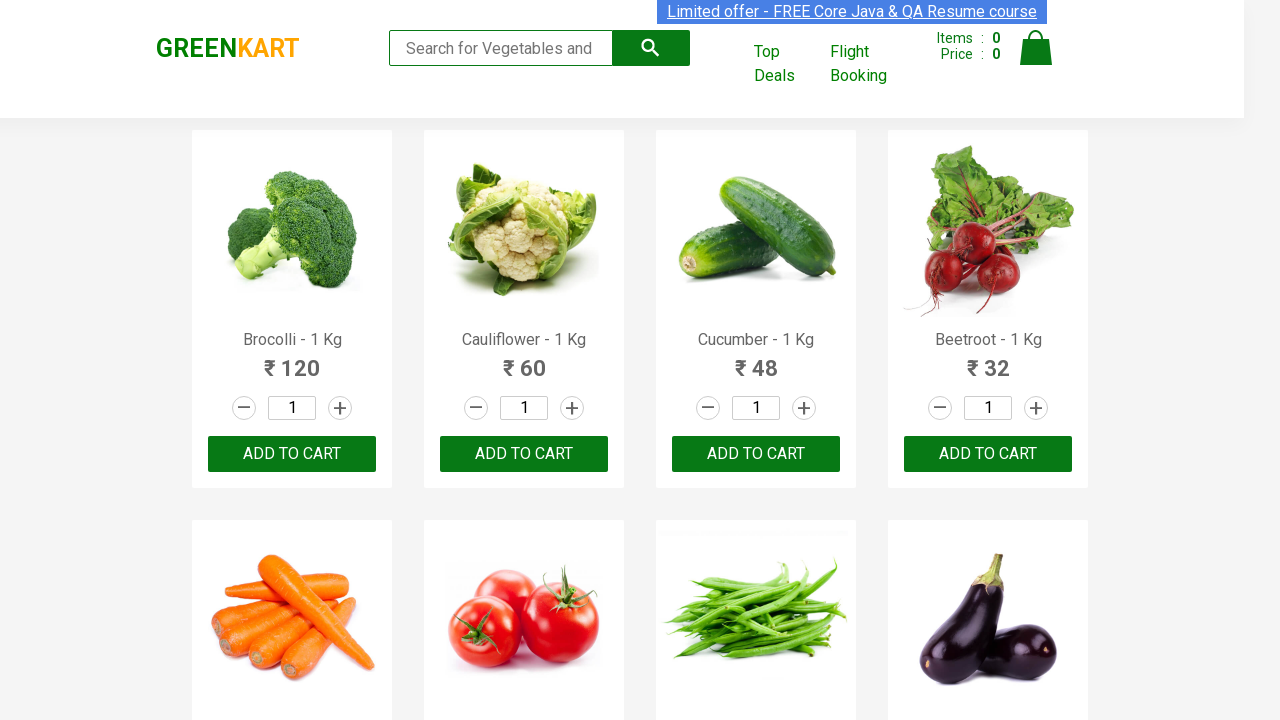